Tests a sign-up or contact form by filling in first name, last name, and email fields, then submitting the form

Starting URL: https://secure-retreat-92358.herokuapp.com/

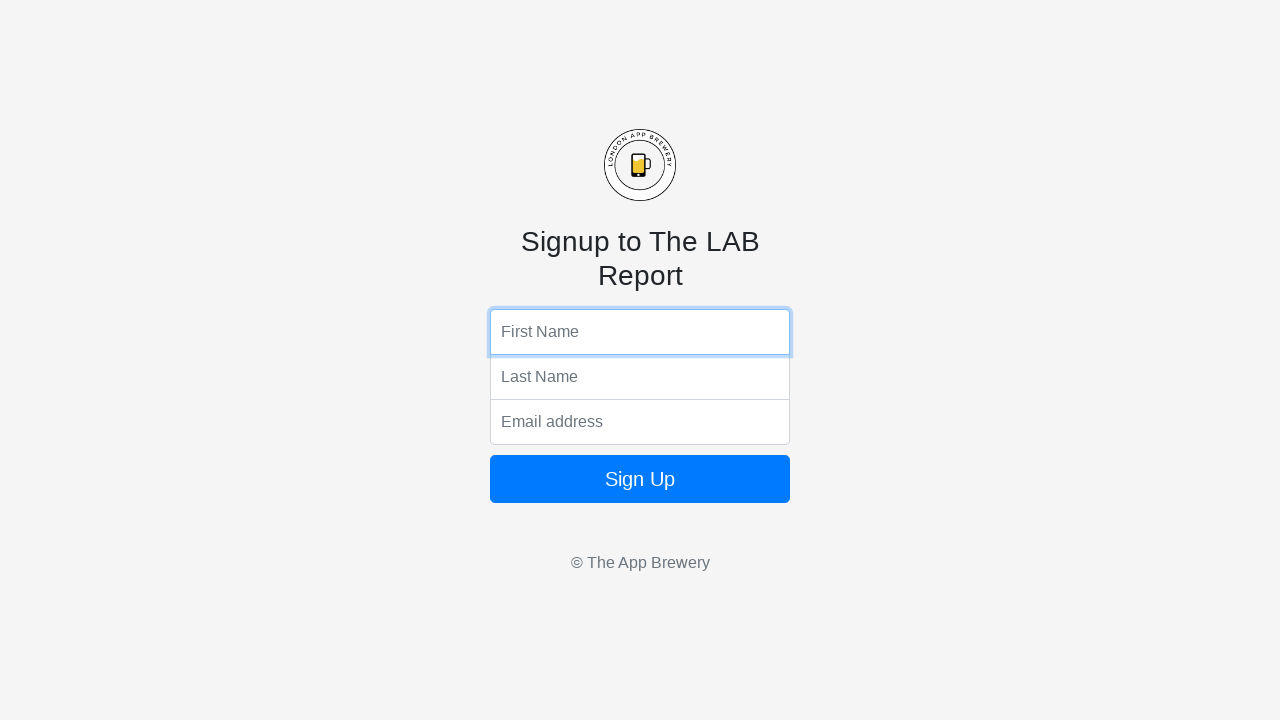

Filled first name field with 'Michael' on input[name='fName']
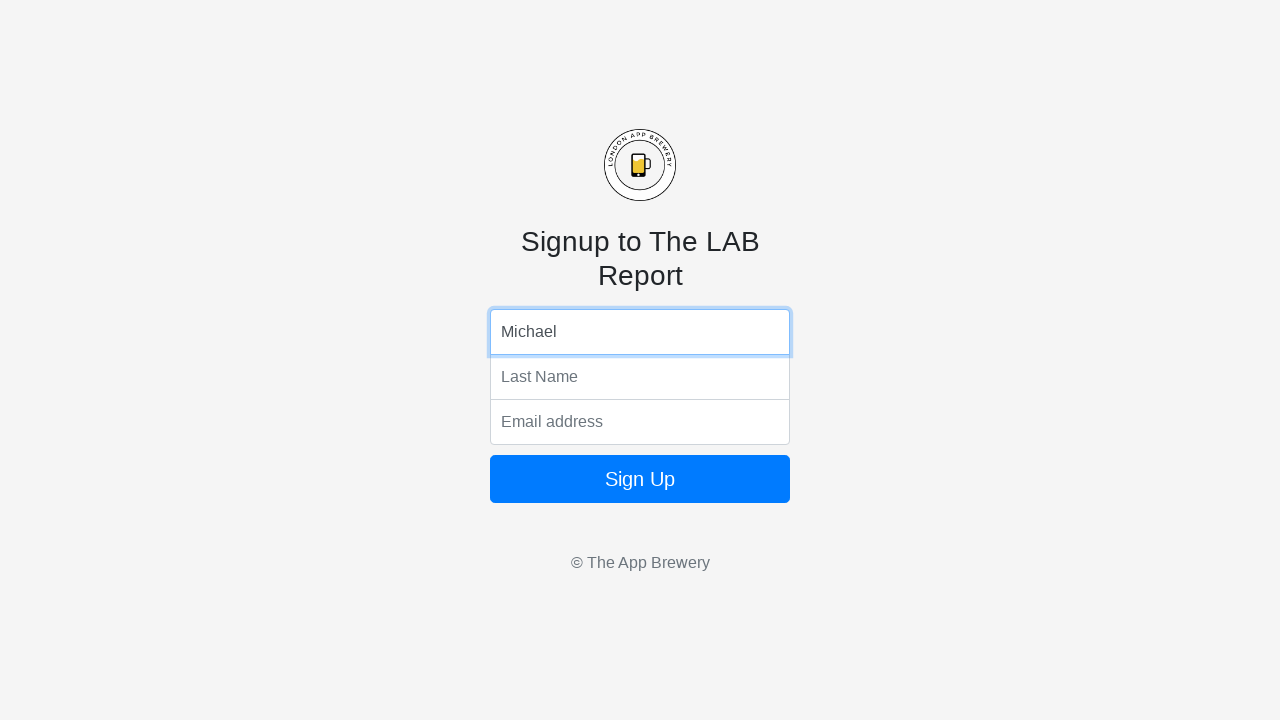

Filled last name field with 'Johnson' on input[name='lName']
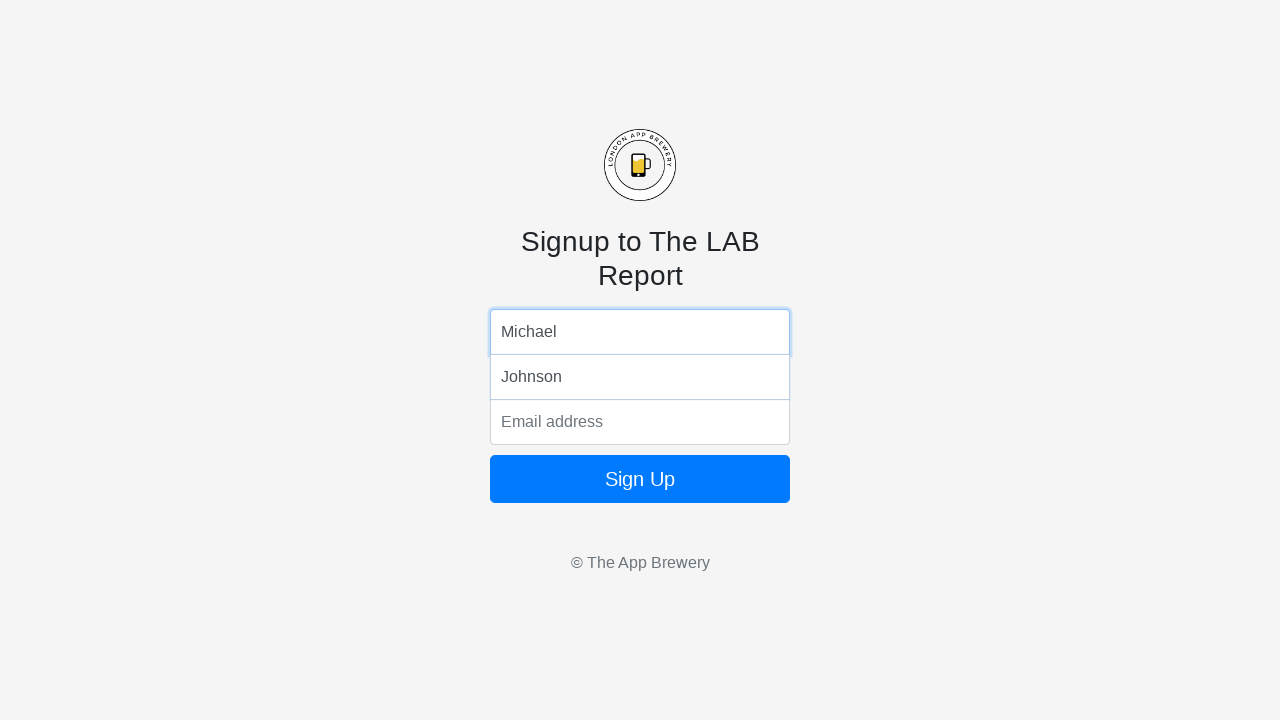

Filled email field with 'mjohnson@example.com' on input[name='email']
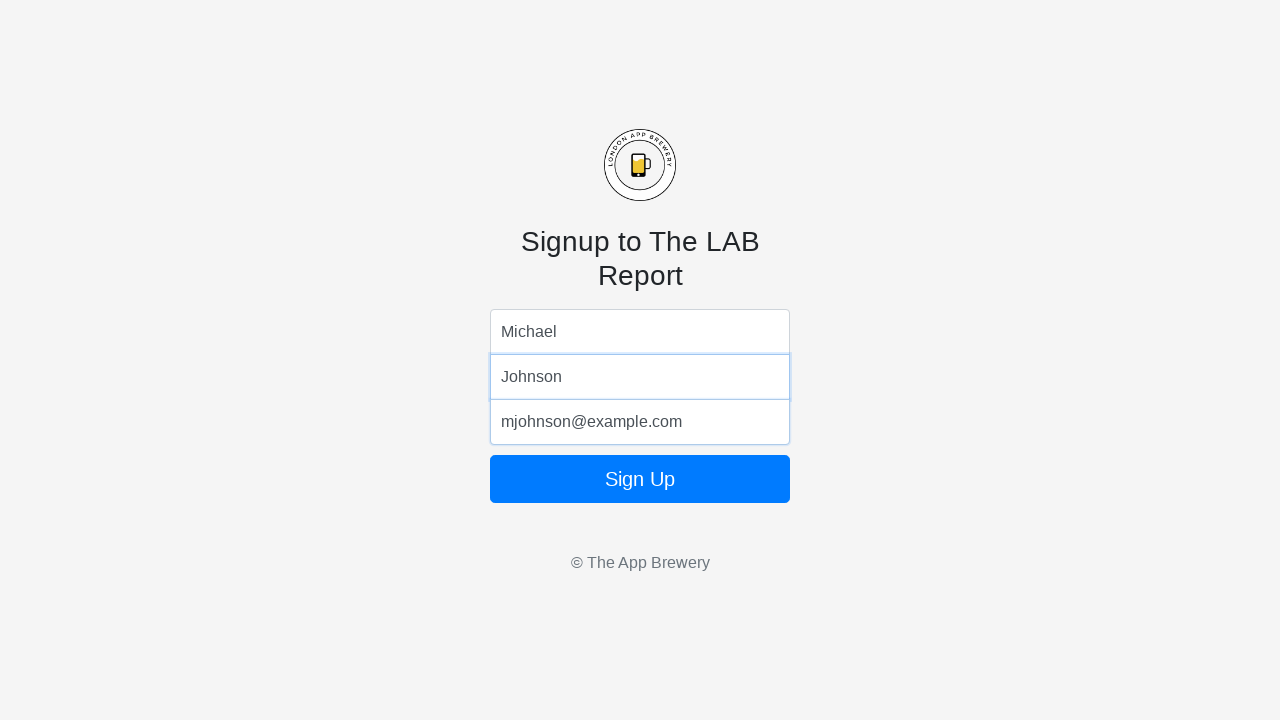

Clicked submit button to submit the form at (640, 479) on .btn
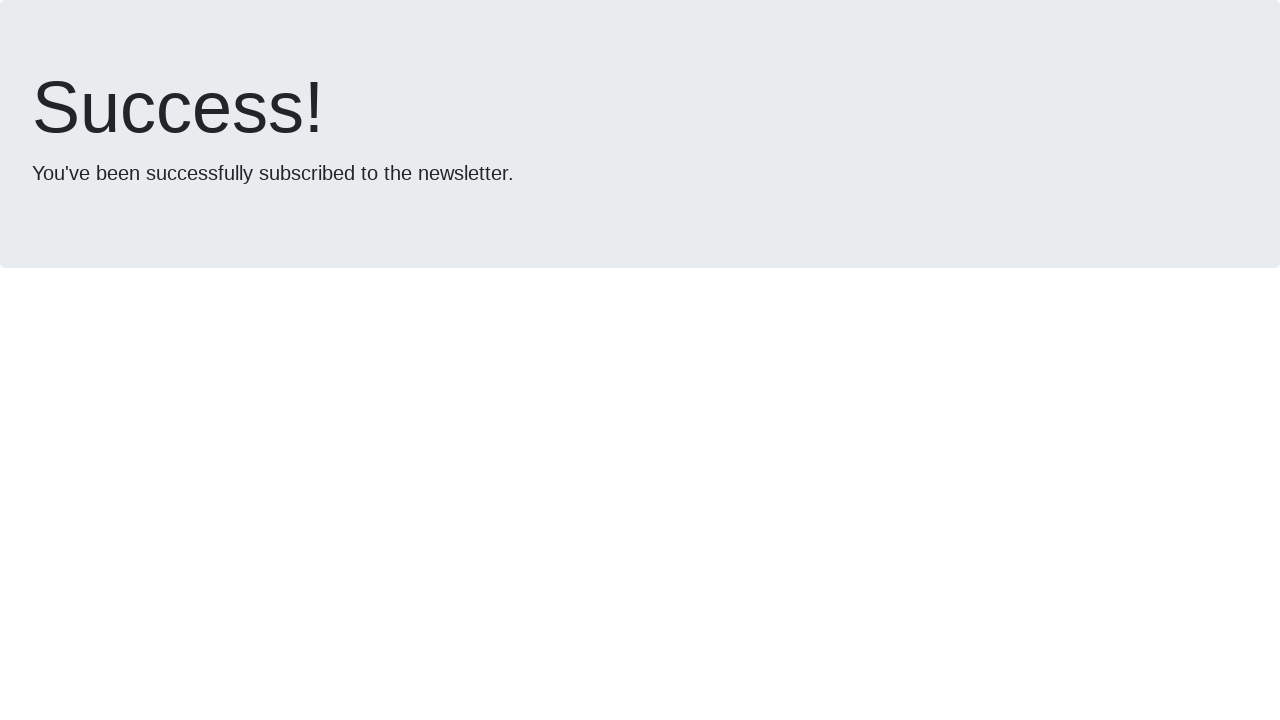

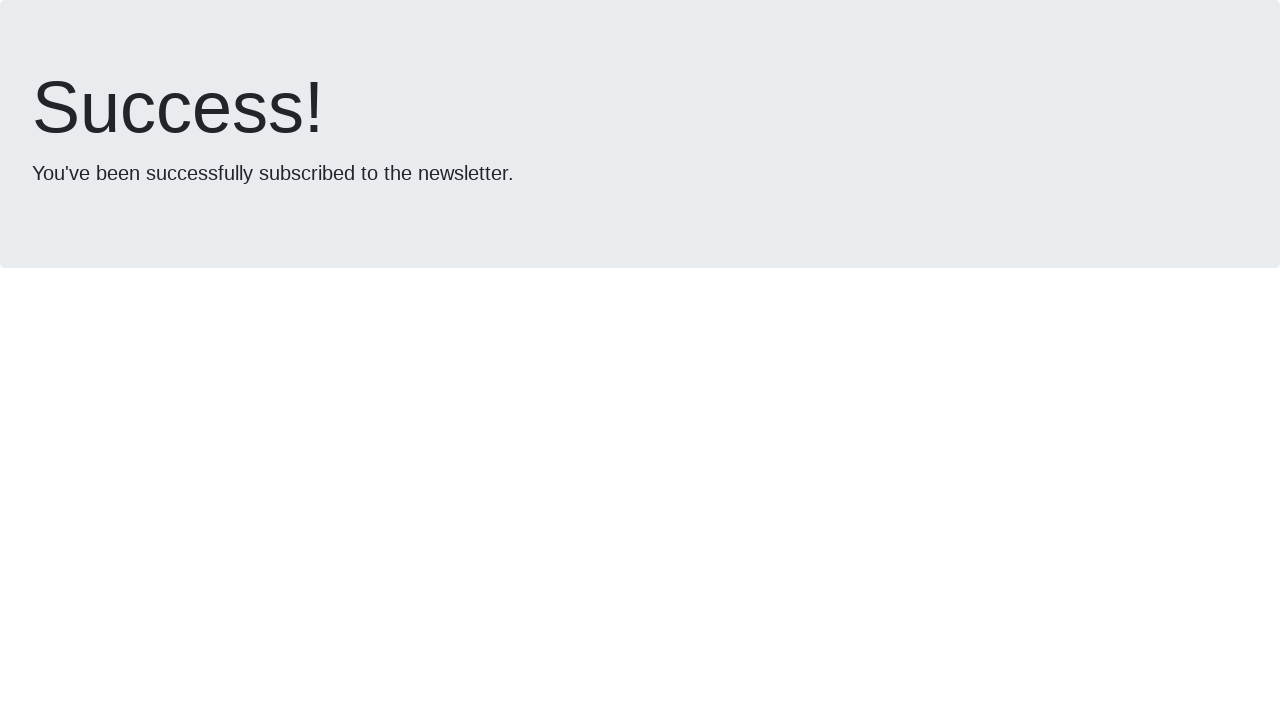